Tests opening a new tab by clicking a link, switching to the new tab, and closing it

Starting URL: https://www.letskodeit.com/practice

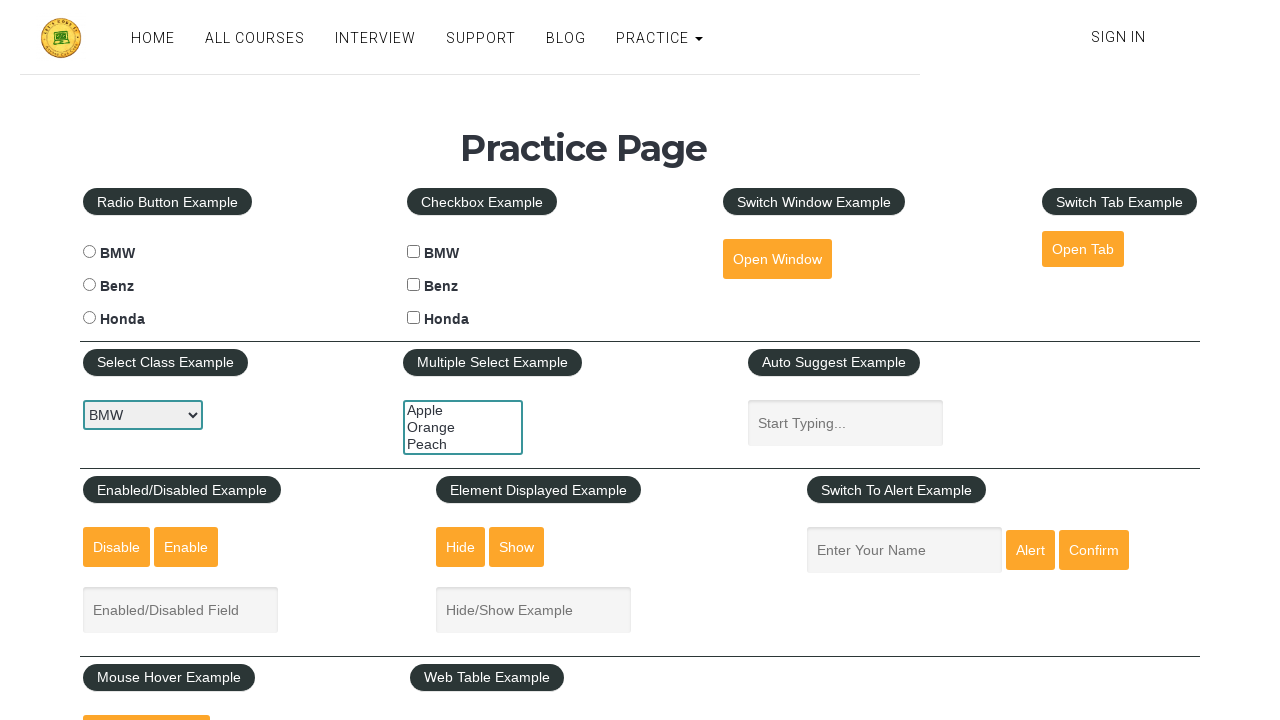

Clicked open tab button to trigger new tab at (1083, 249) on #opentab
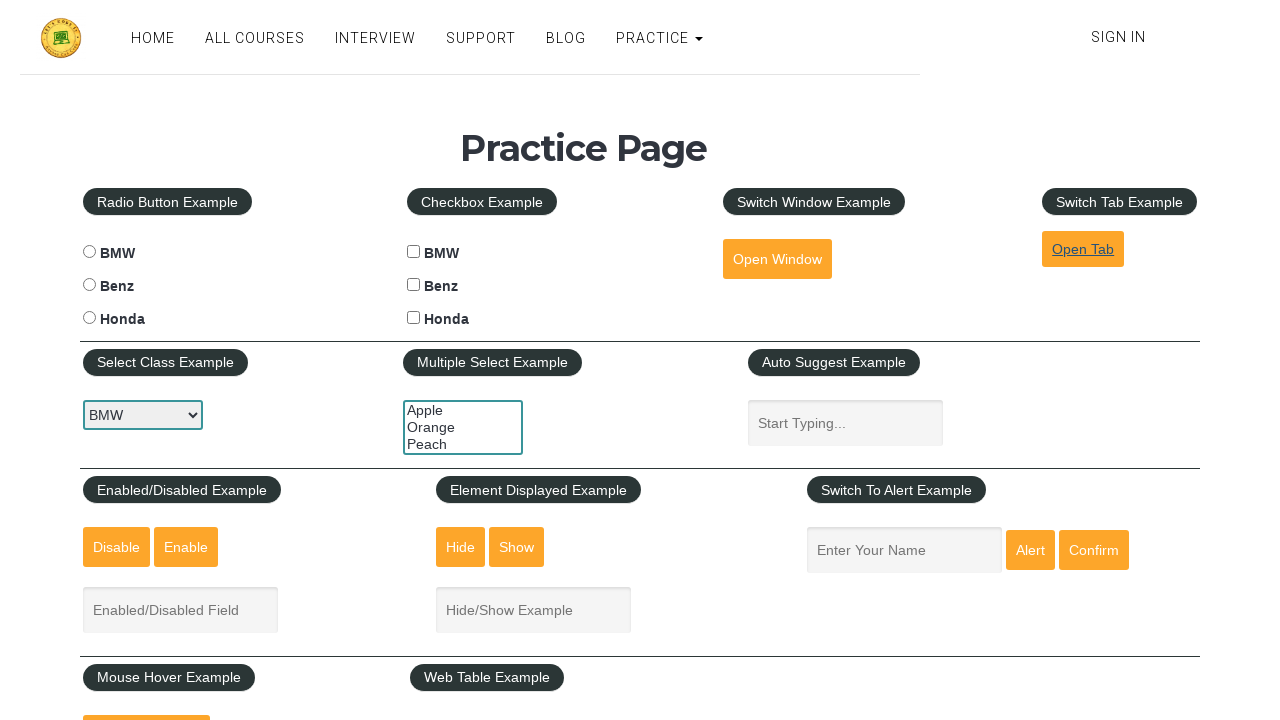

Captured new tab/page object
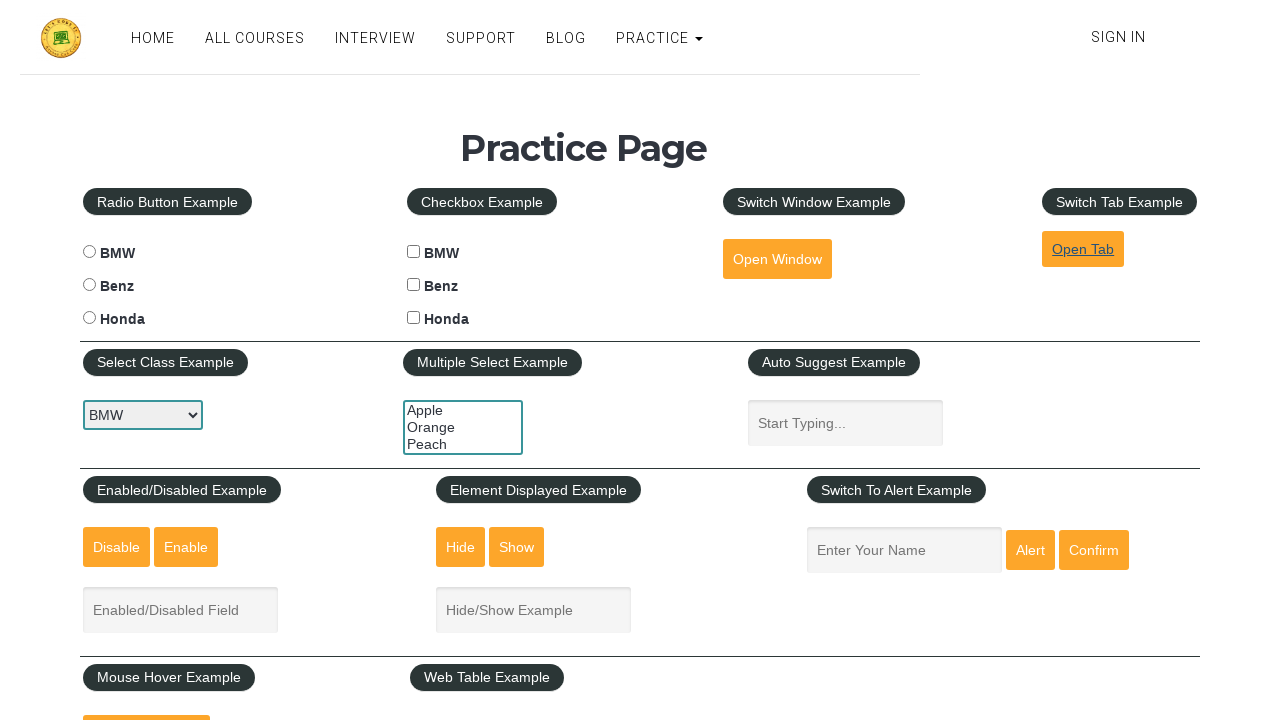

New tab loaded completely
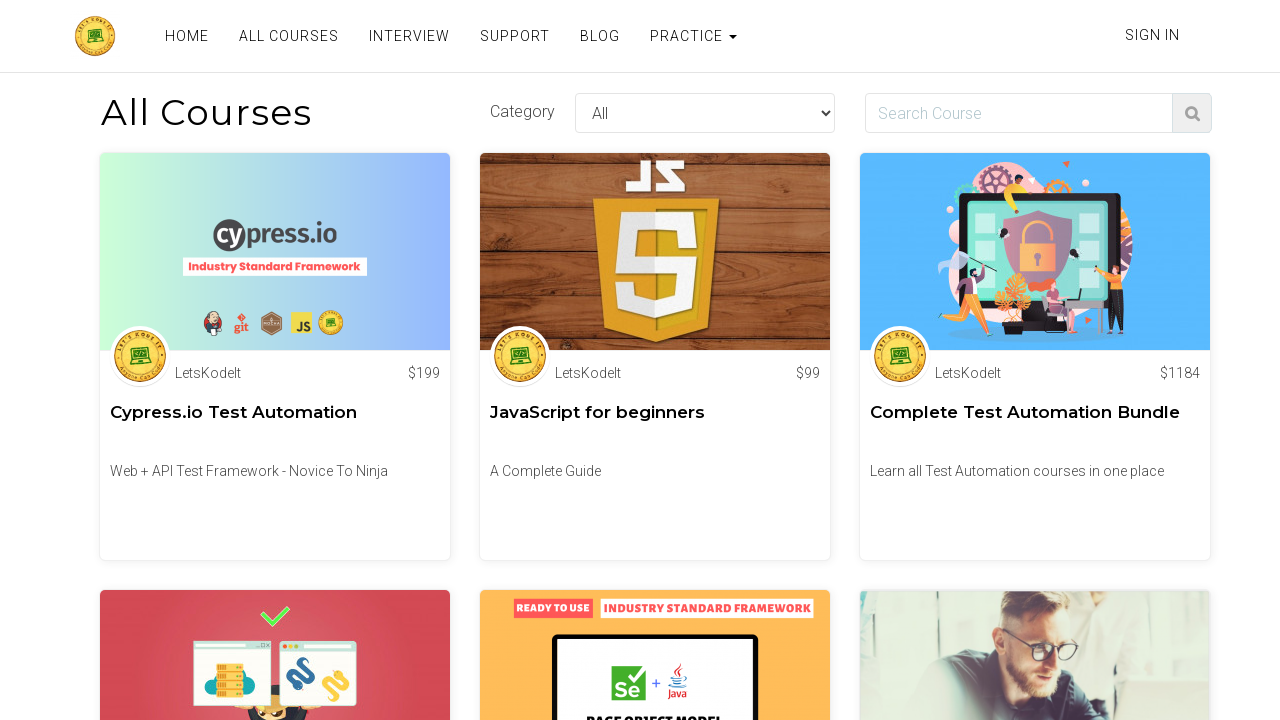

Closed the new tab
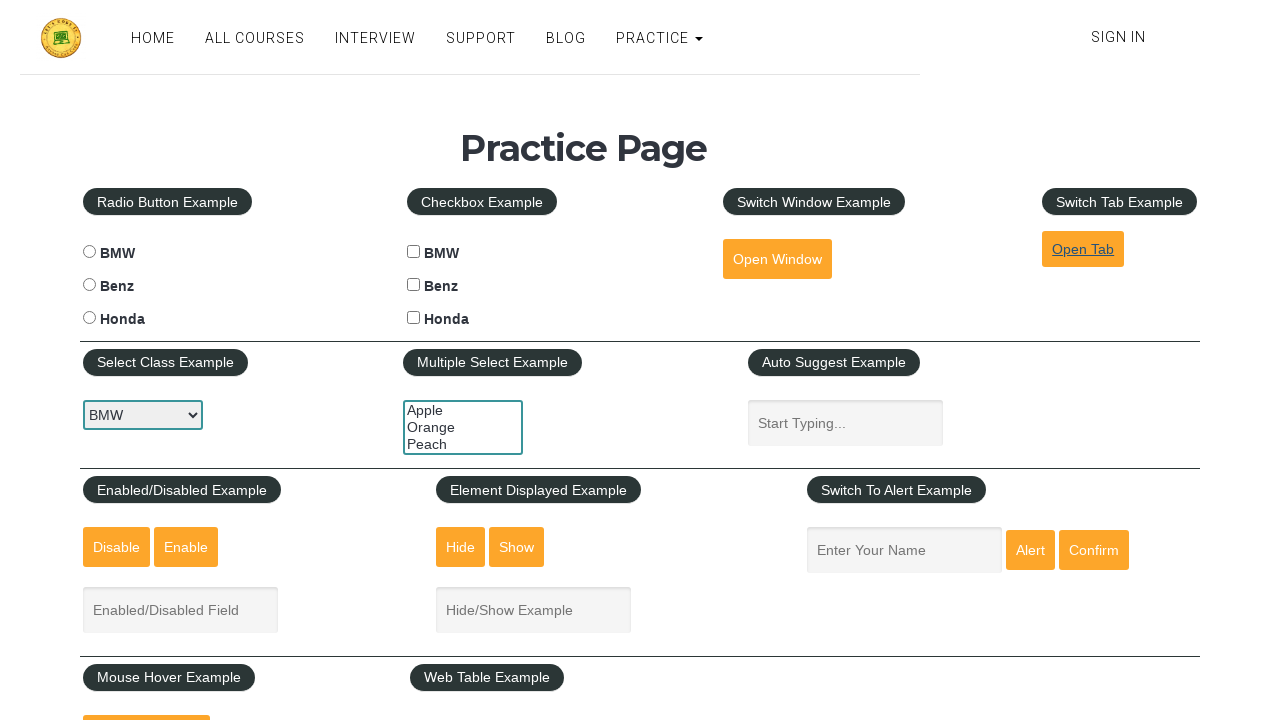

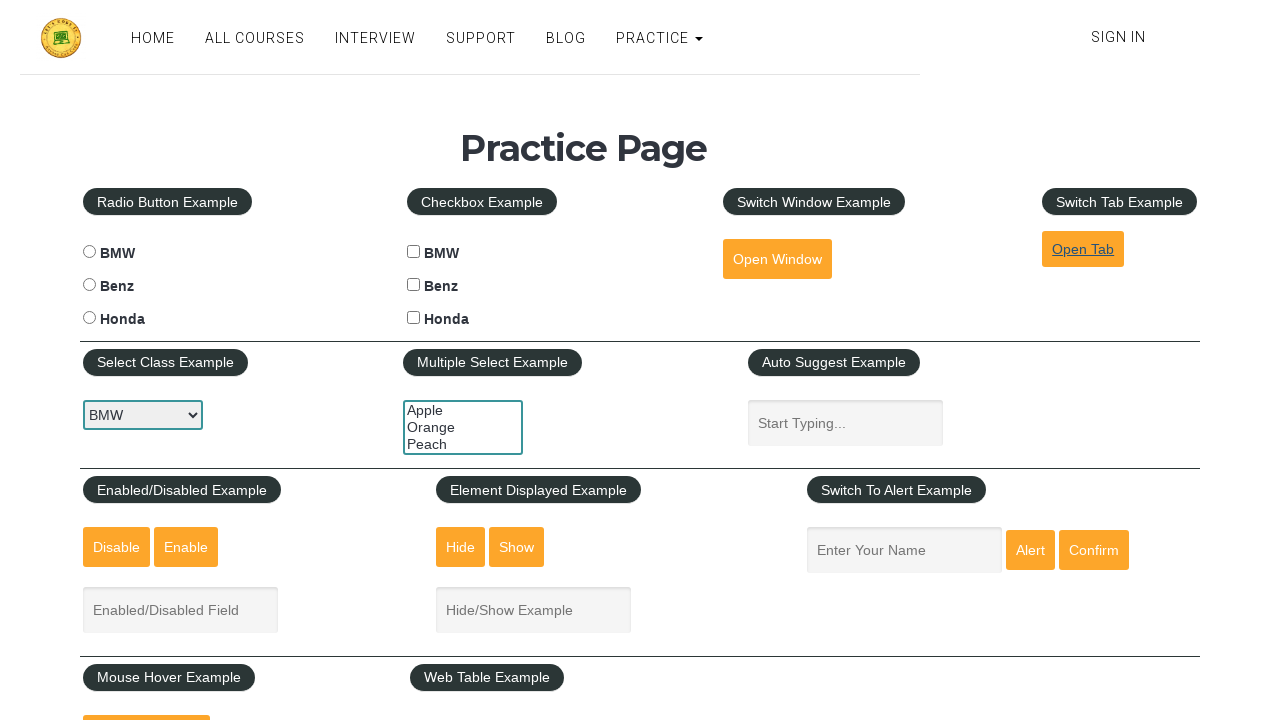